Tests clicking a button with a dynamic ID on a UI testing playground site, clicking it once initially and then three more times in a loop to verify the button can be located by its text content regardless of changing IDs.

Starting URL: http://uitestingplayground.com/dynamicid

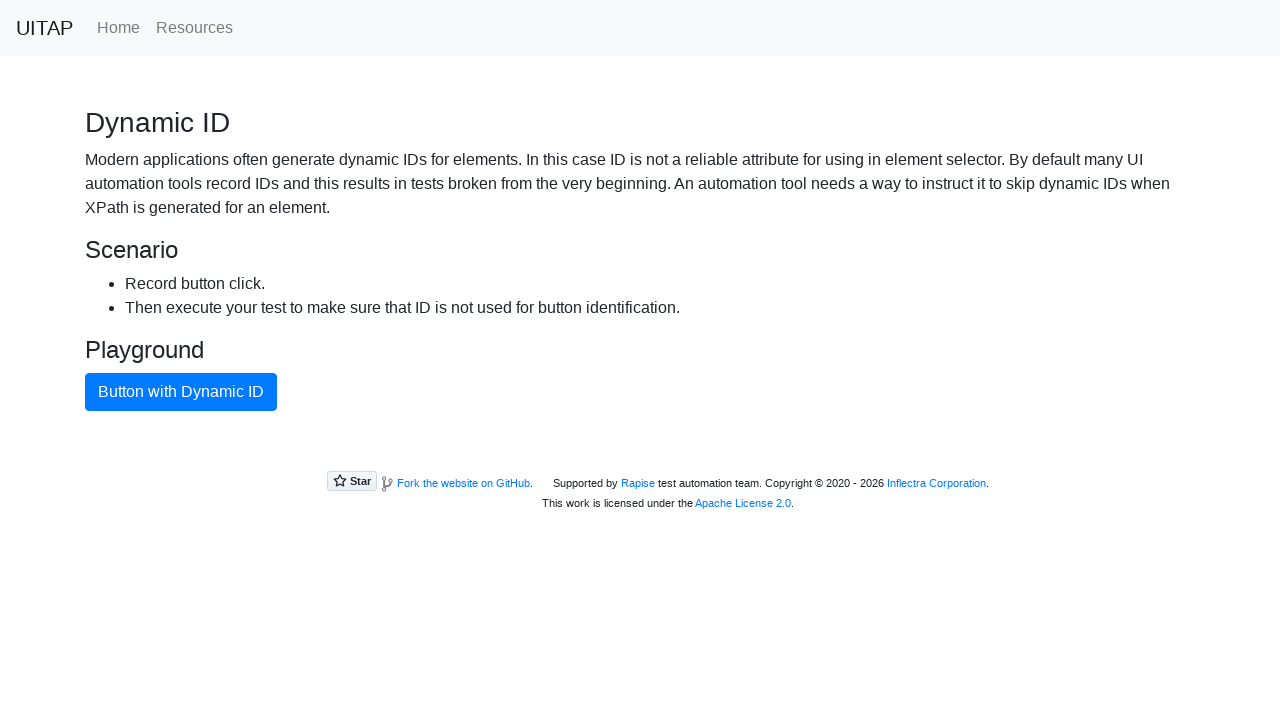

Clicked button with dynamic ID (initial click) at (181, 392) on xpath=//button[text()='Button with Dynamic ID']
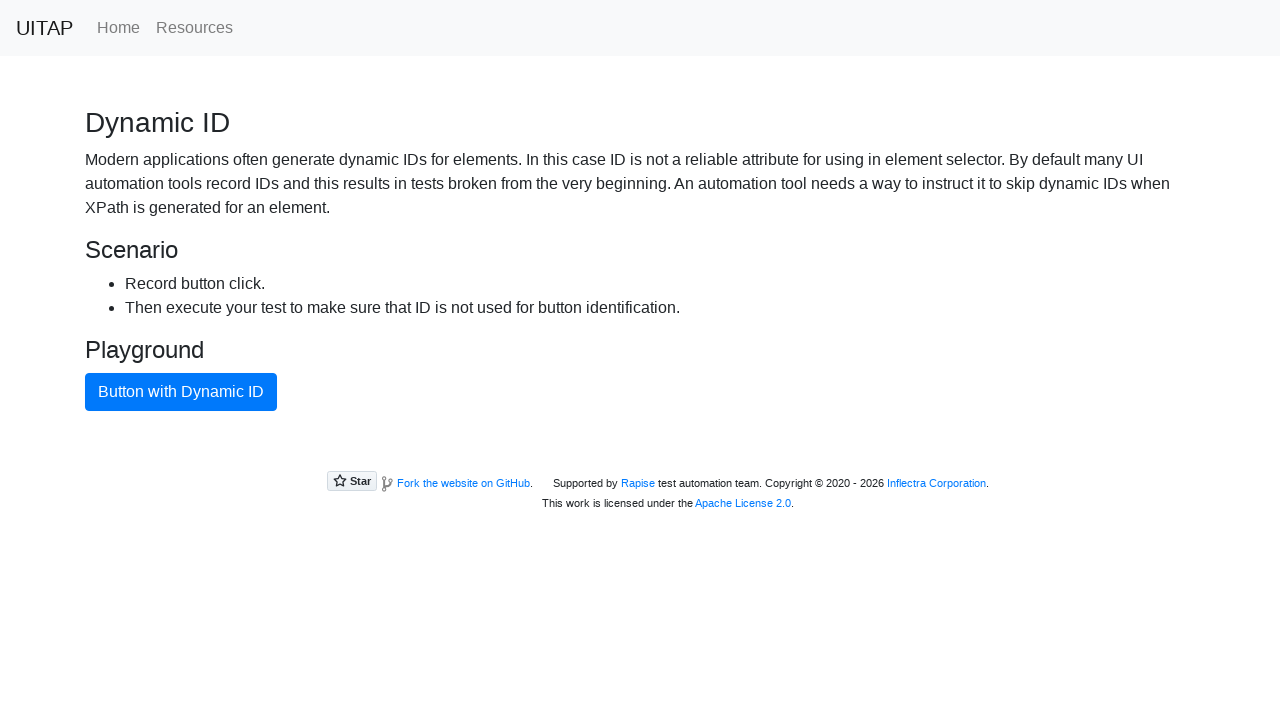

Clicked button with dynamic ID in loop iteration at (181, 392) on xpath=//button[text()='Button with Dynamic ID']
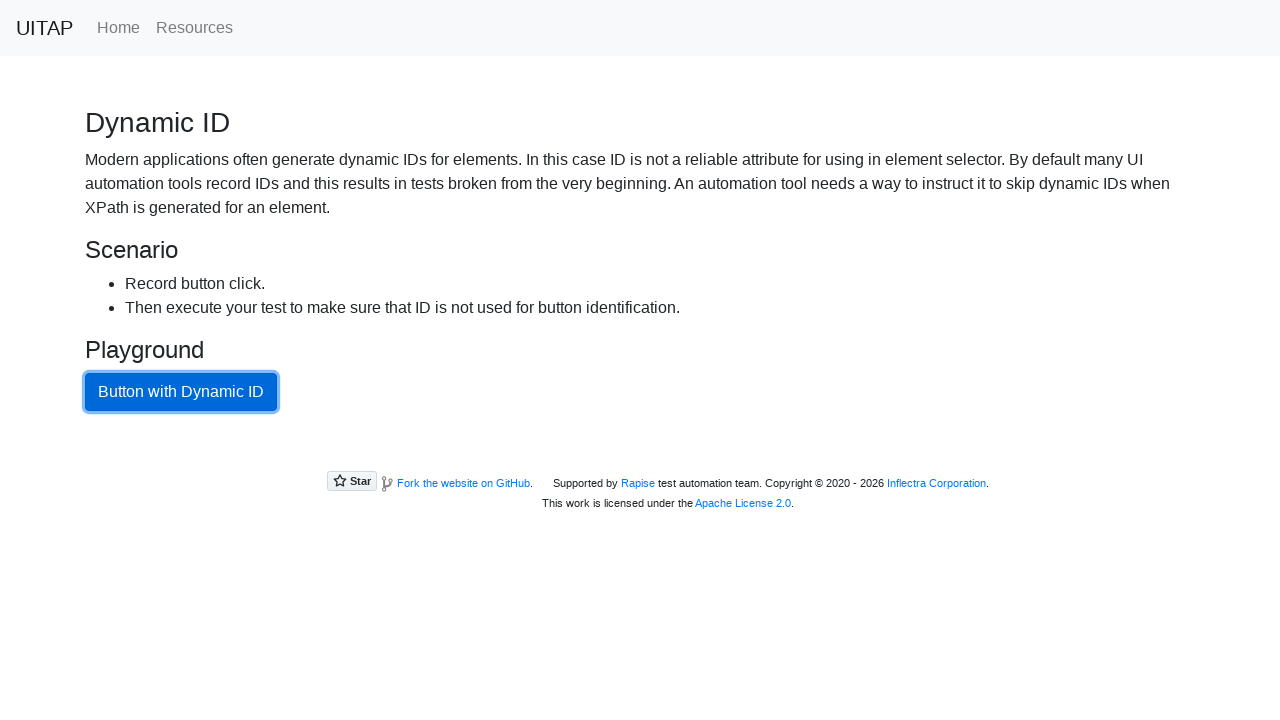

Clicked button with dynamic ID in loop iteration at (181, 392) on xpath=//button[text()='Button with Dynamic ID']
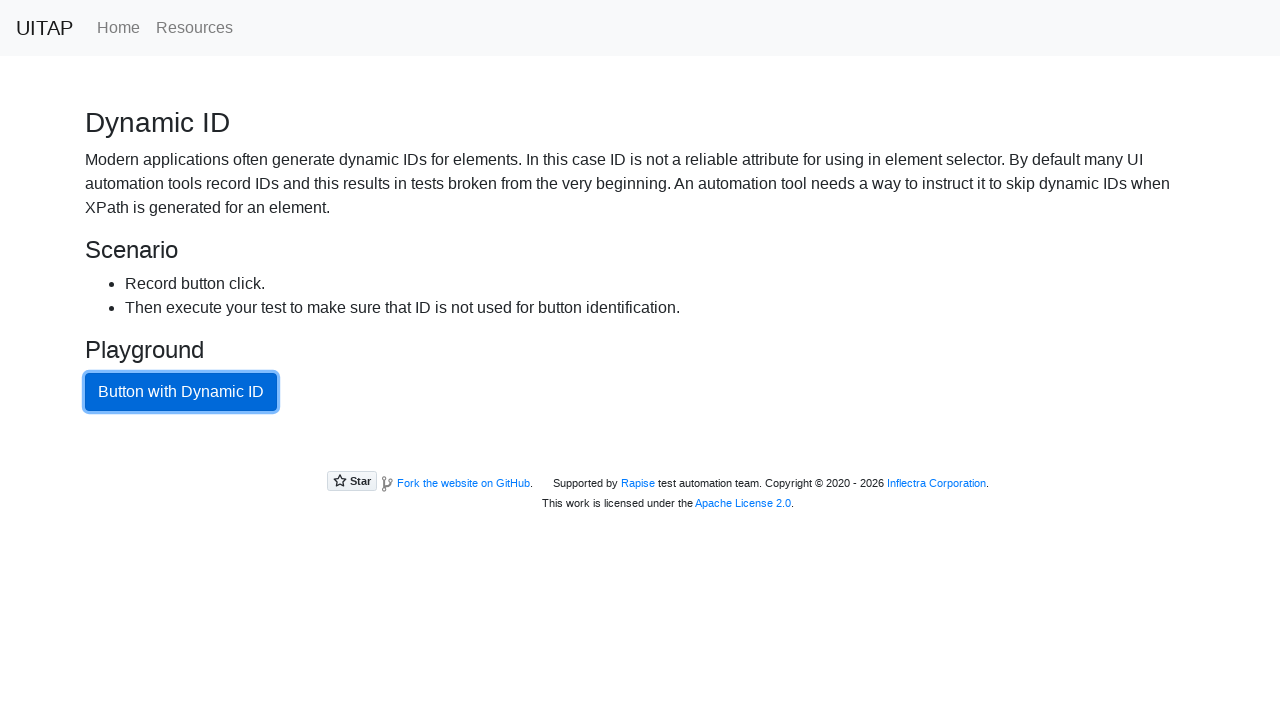

Clicked button with dynamic ID in loop iteration at (181, 392) on xpath=//button[text()='Button with Dynamic ID']
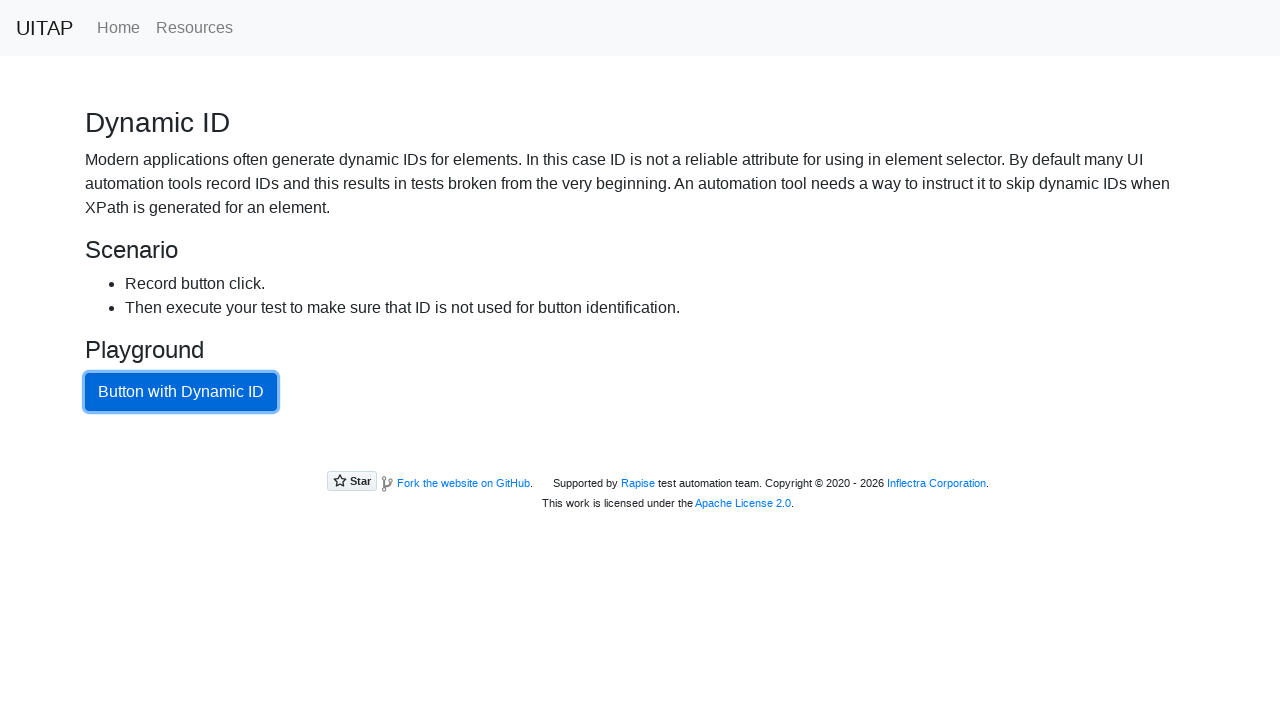

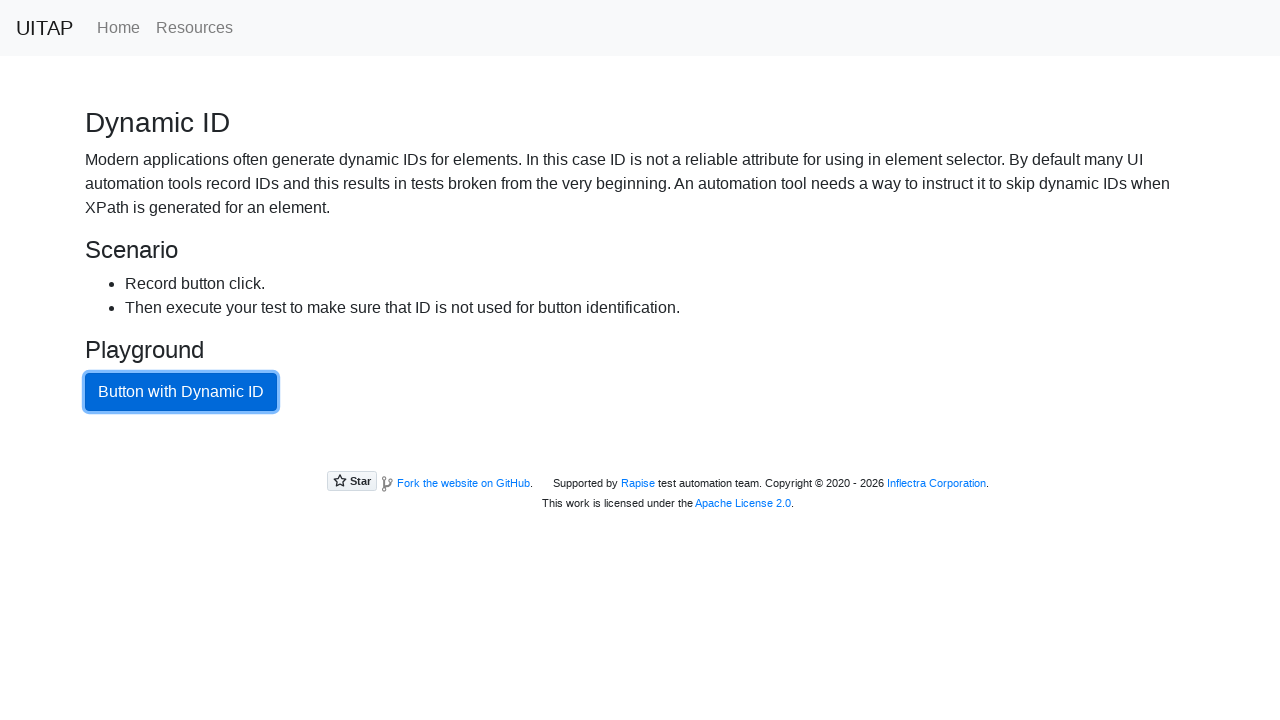